Tests the Add/Remove Elements functionality by clicking the Add Element button, verifying the Delete button appears, clicking Delete, and verifying the page title is visible

Starting URL: https://the-internet.herokuapp.com/add_remove_elements/

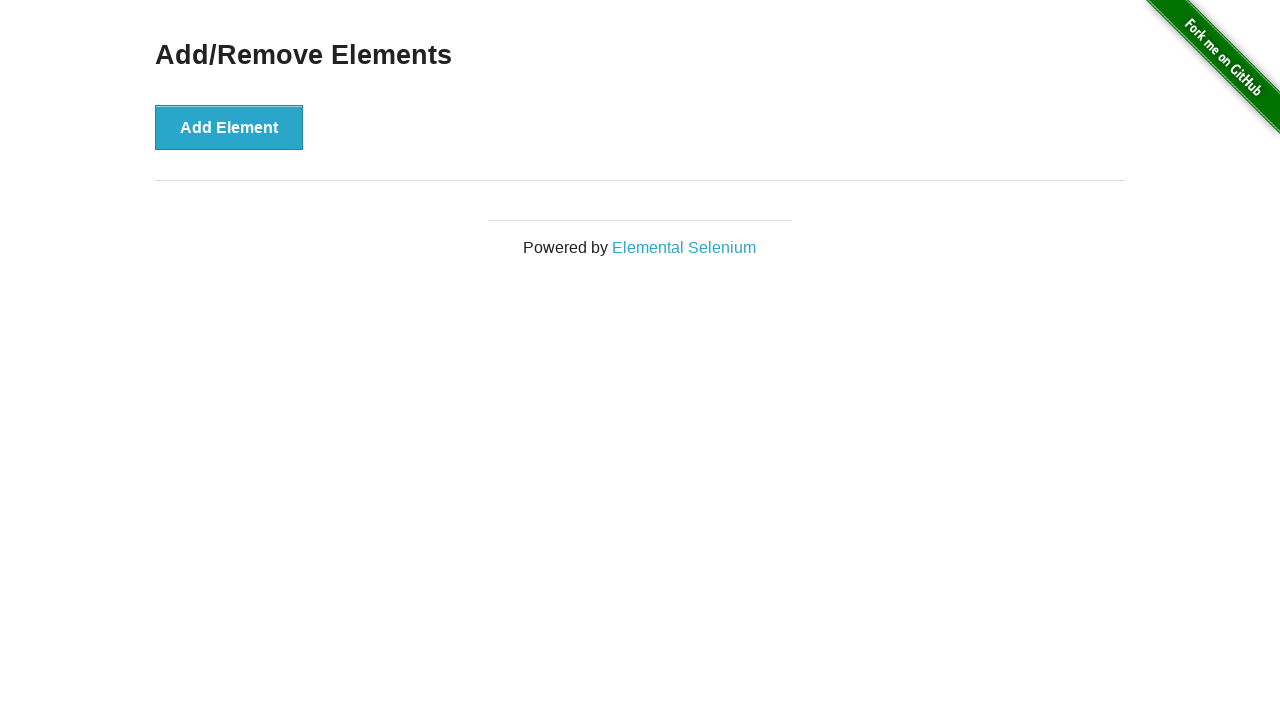

Clicked the Add Element button at (229, 127) on button[onclick='addElement()']
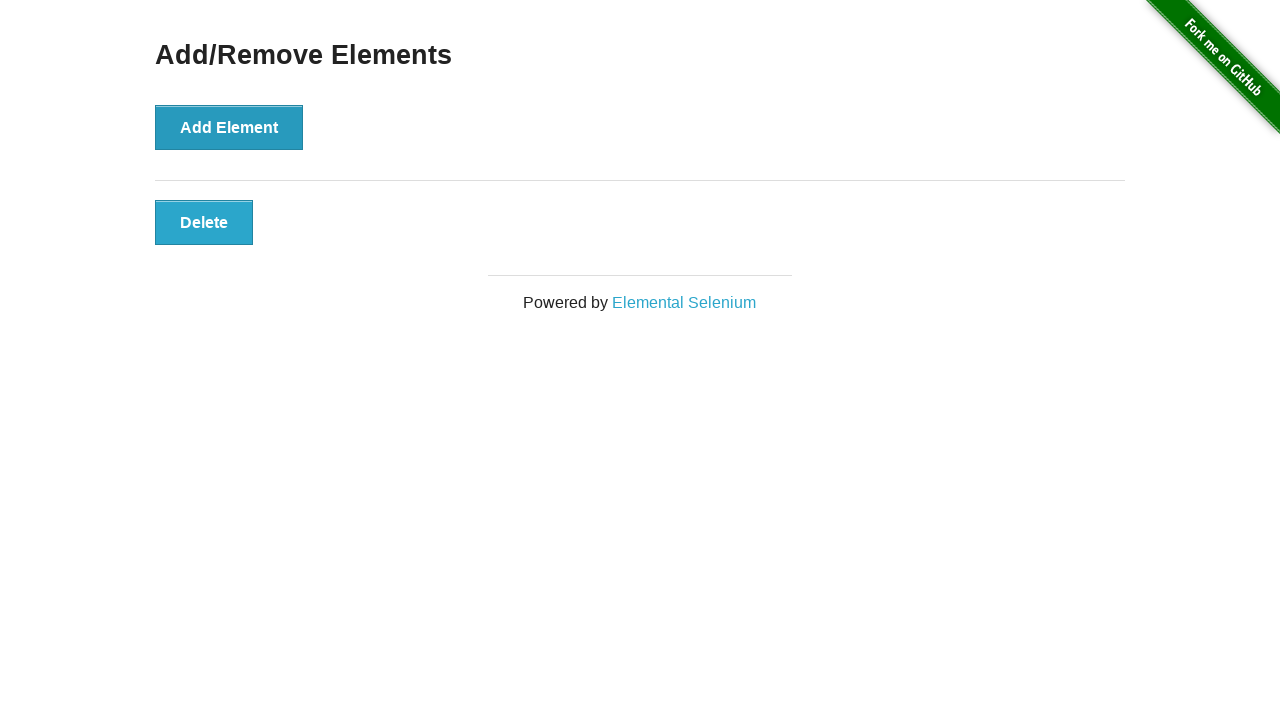

Delete button appeared on the page
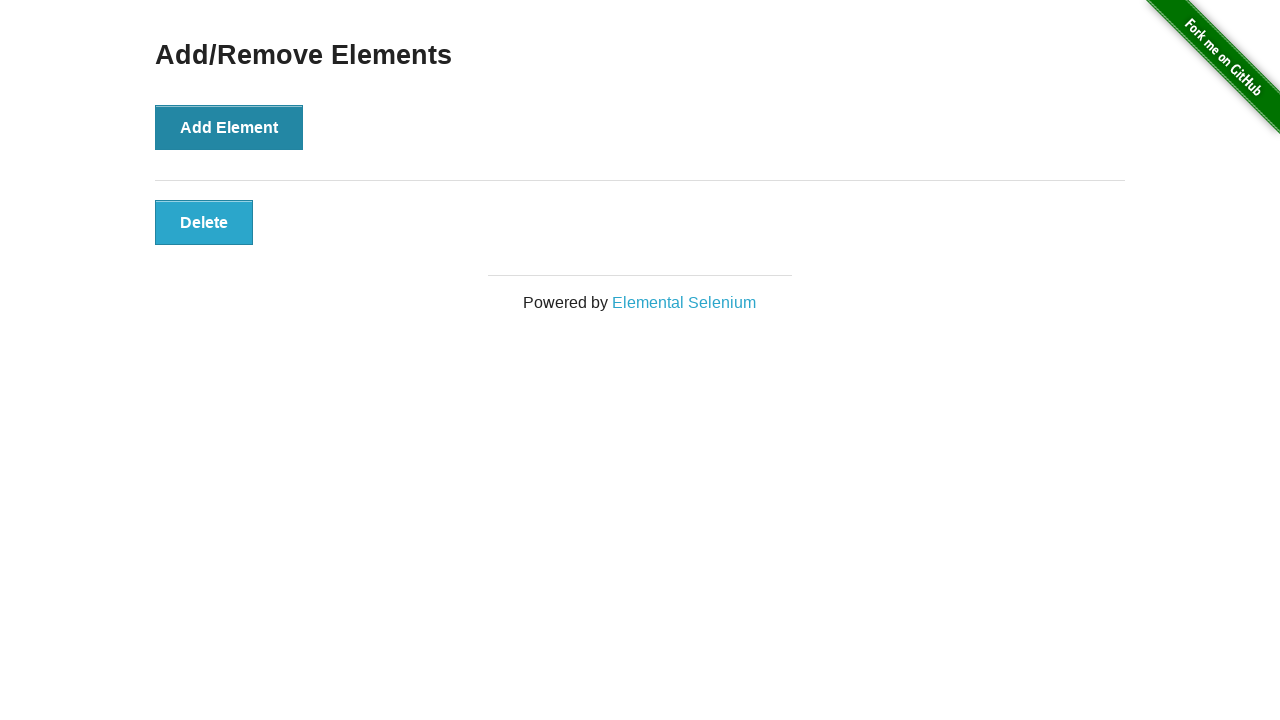

Located the Delete button element
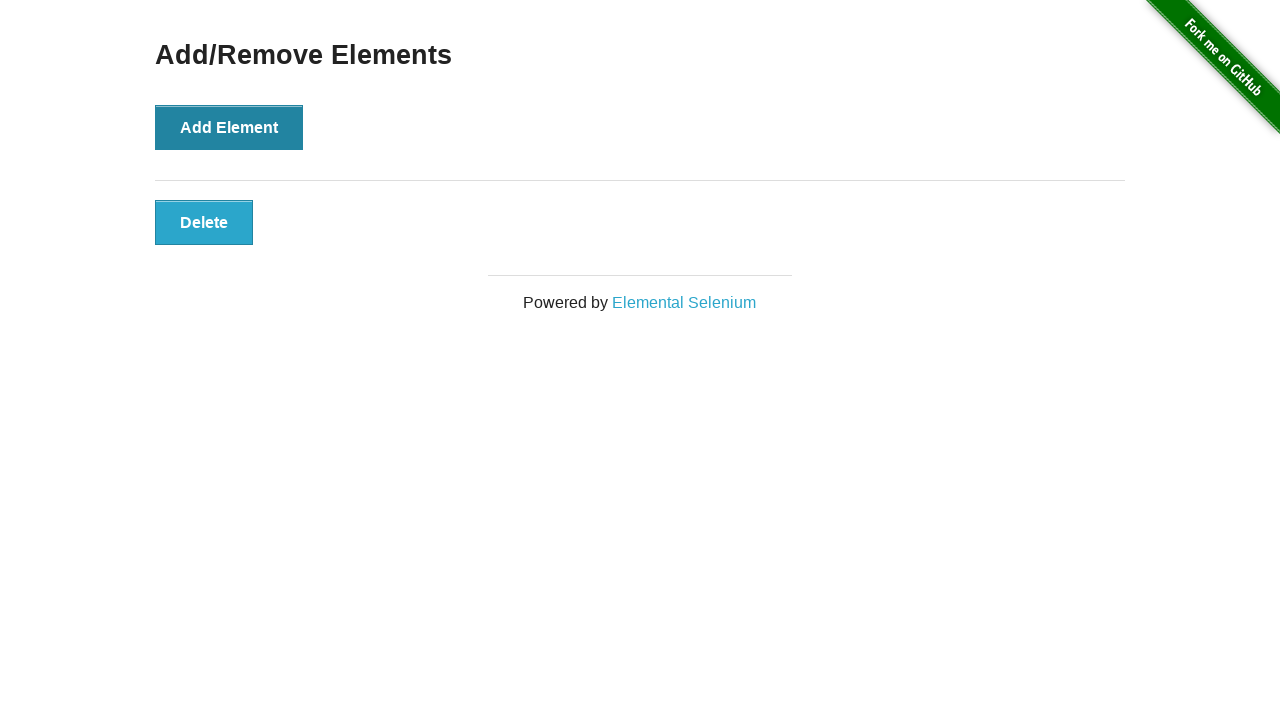

Verified Delete button is visible
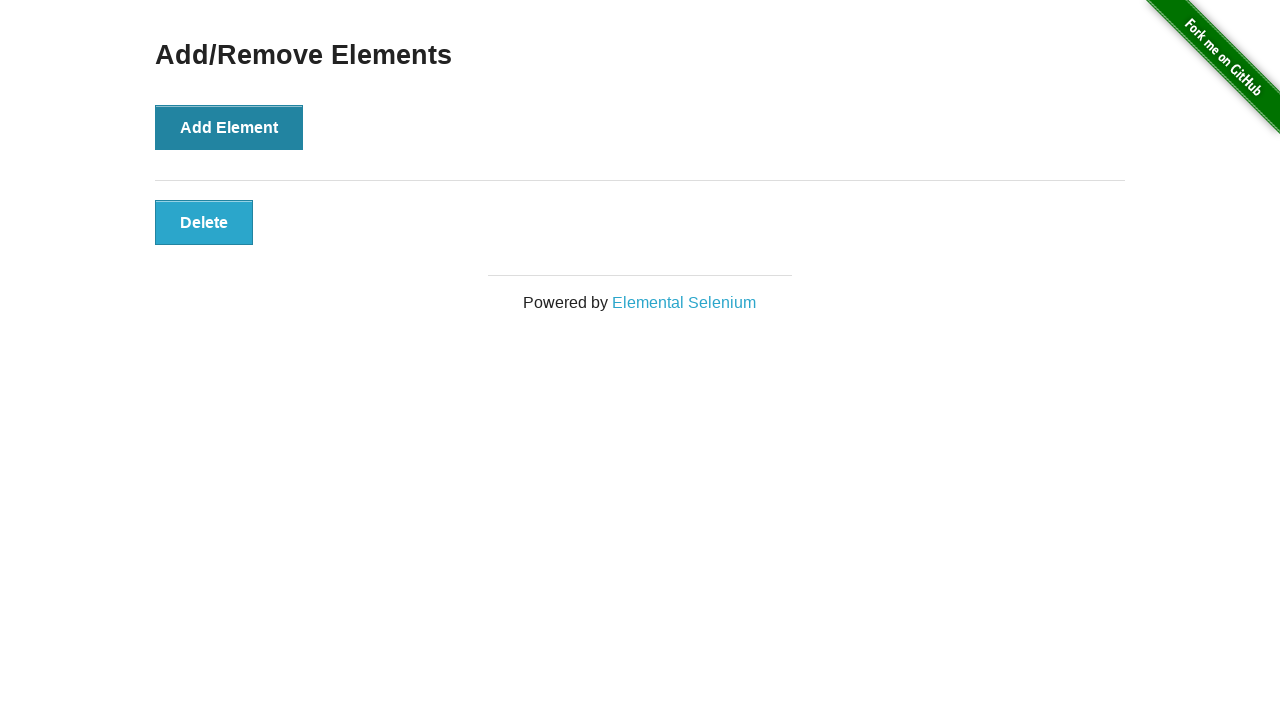

Clicked the Delete button at (204, 222) on button[onclick='deleteElement()']
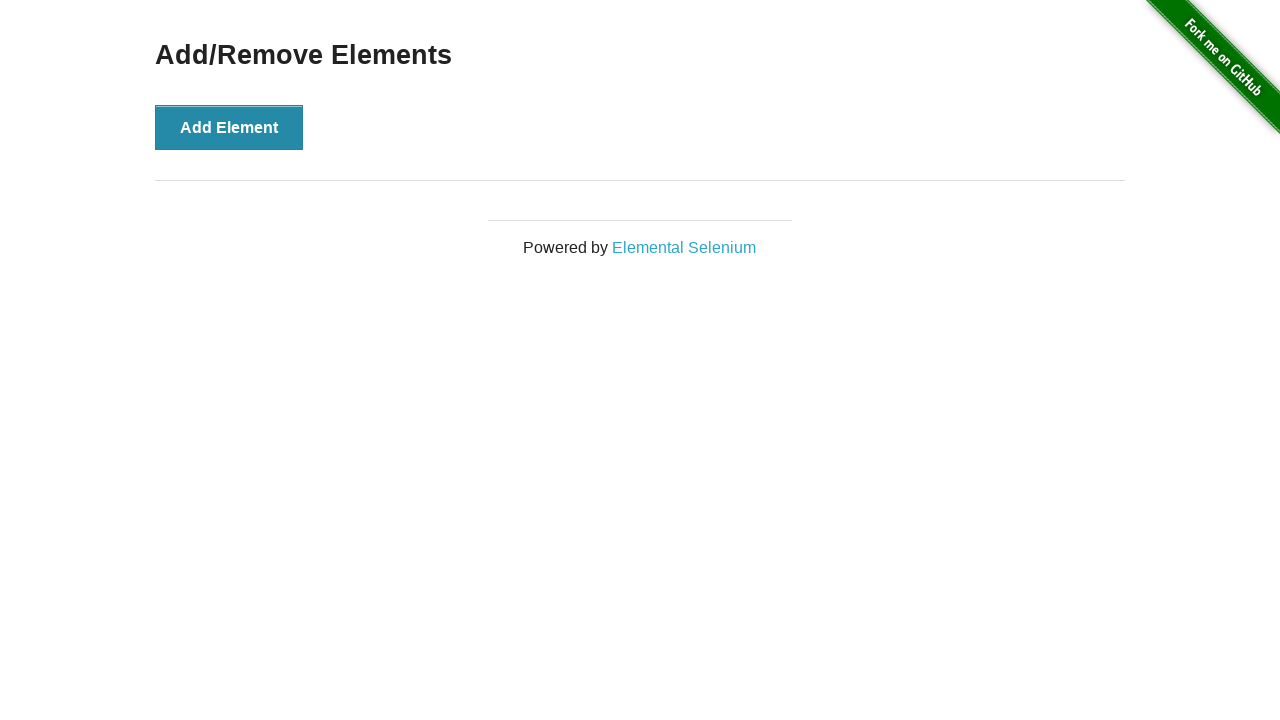

Located the Add/Remove Elements heading
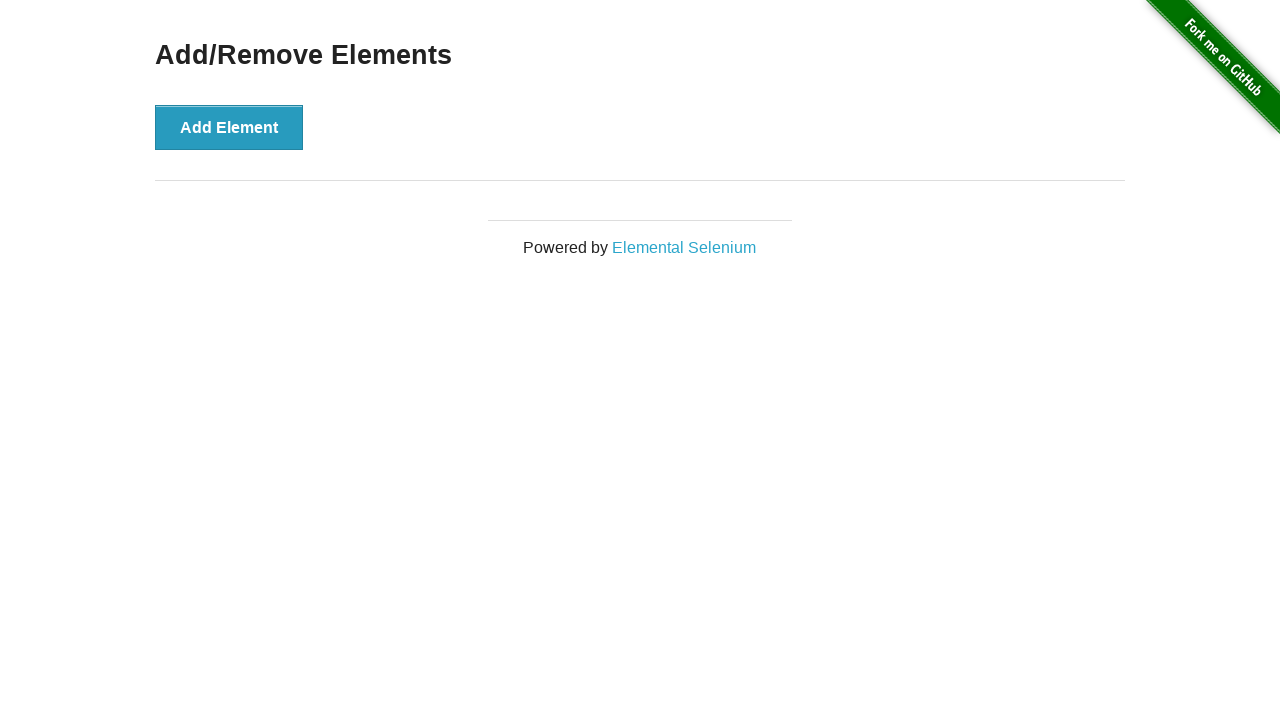

Verified Add/Remove Elements heading is visible
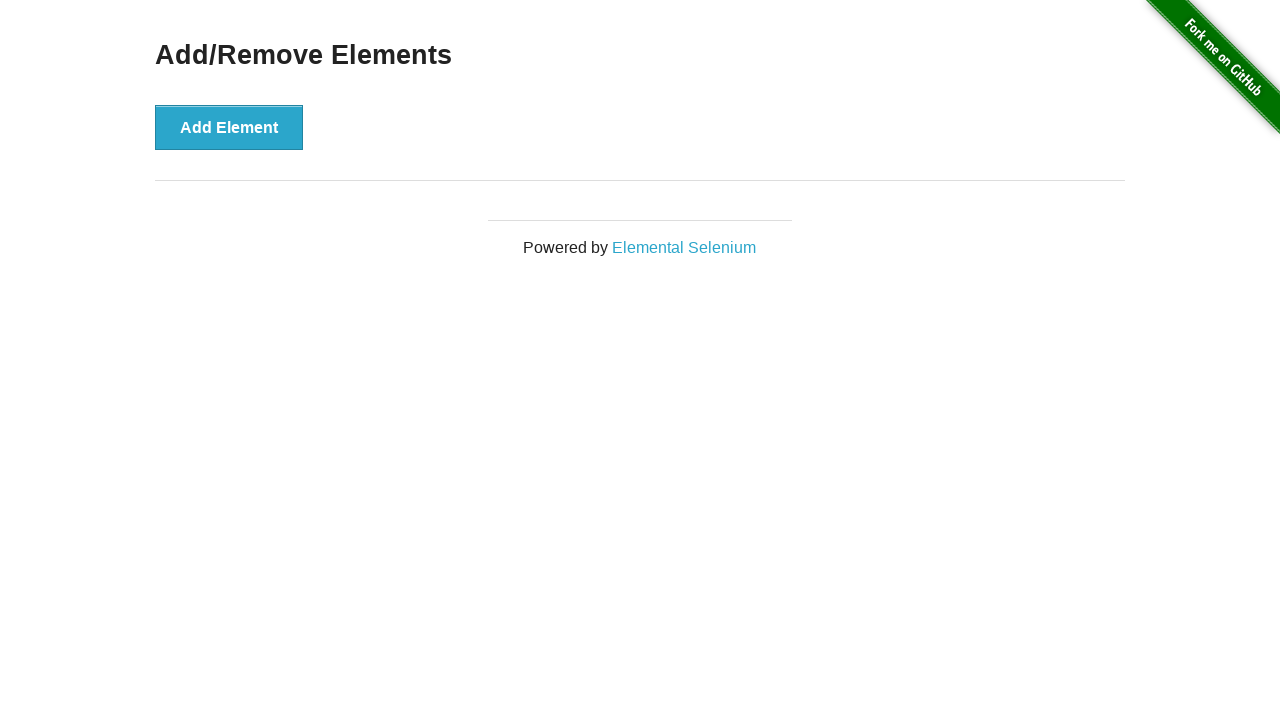

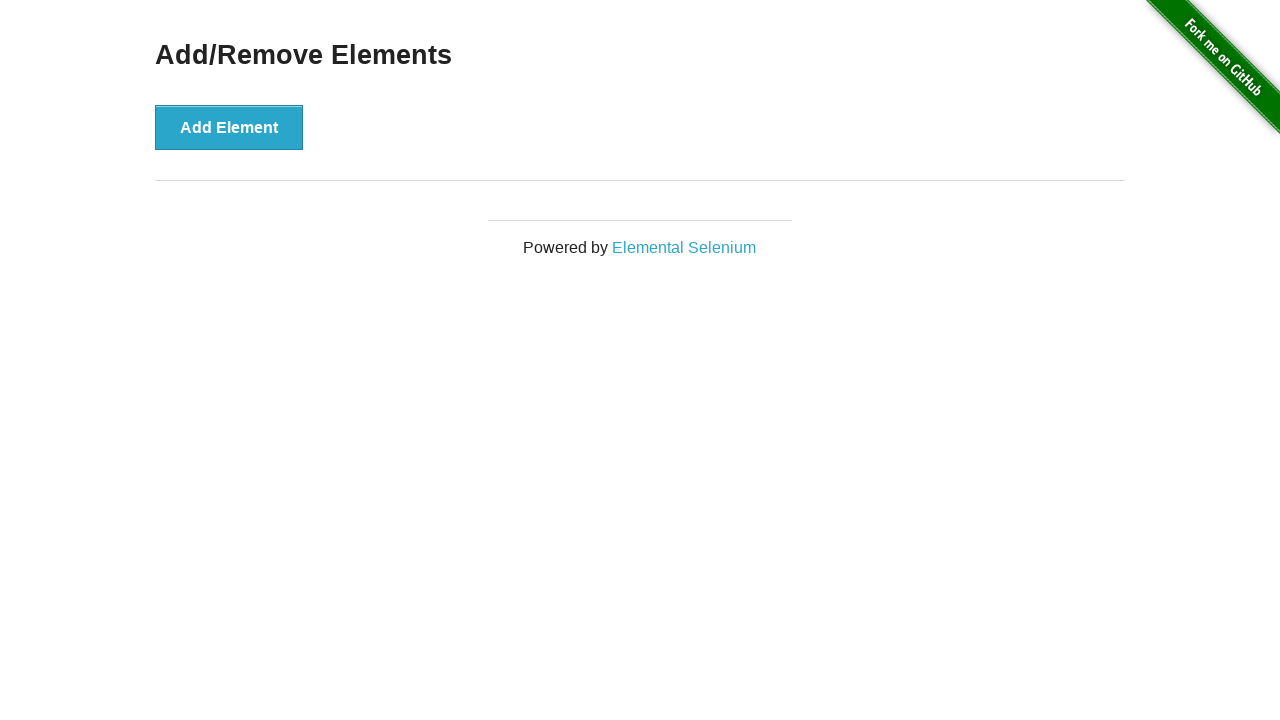